Tests e-commerce functionality by searching for specific vegetables (Cucumber, Brocolli, Beetroot) in a product list and adding them to the shopping cart

Starting URL: https://rahulshettyacademy.com/seleniumPractise/#/

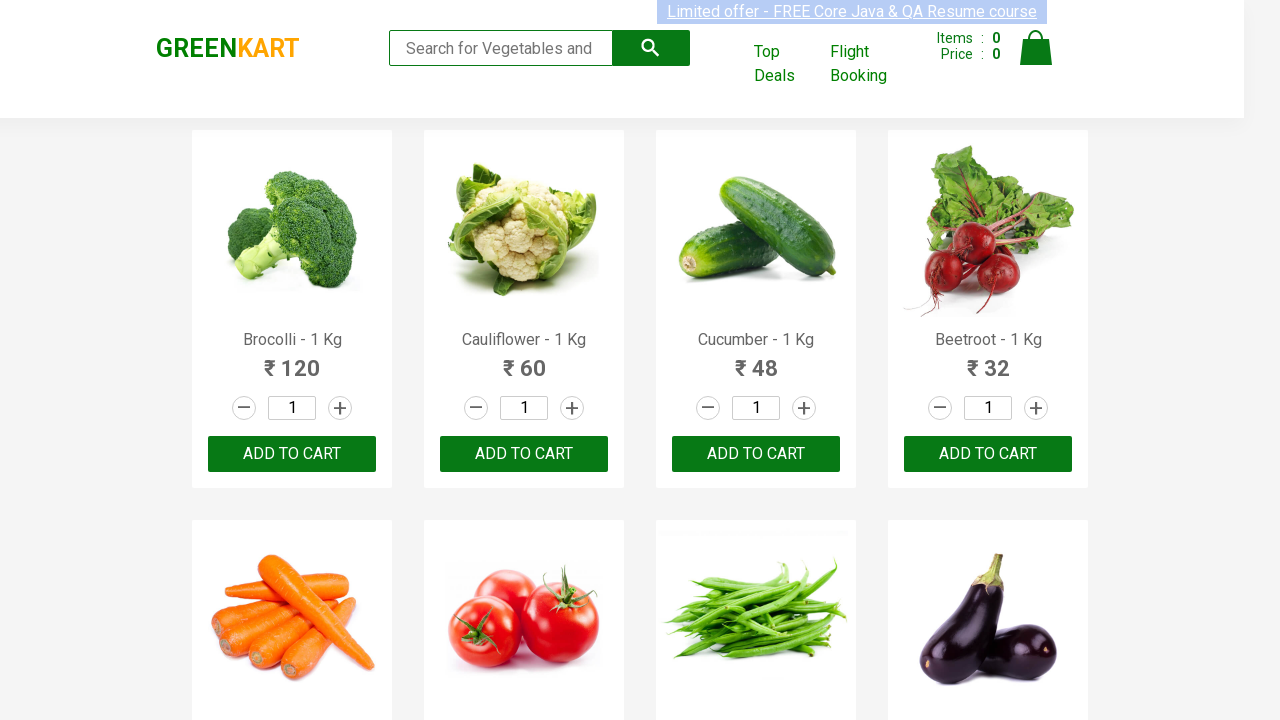

Waited for product list to load
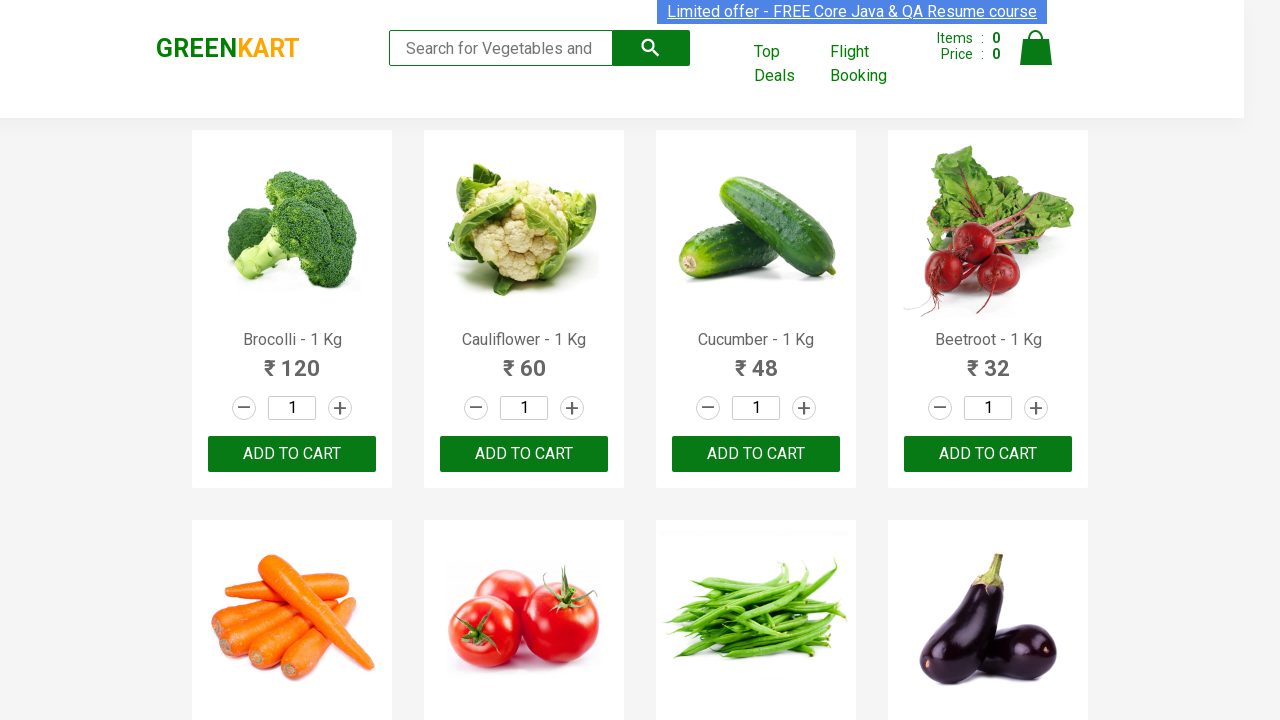

Retrieved all product elements from the page
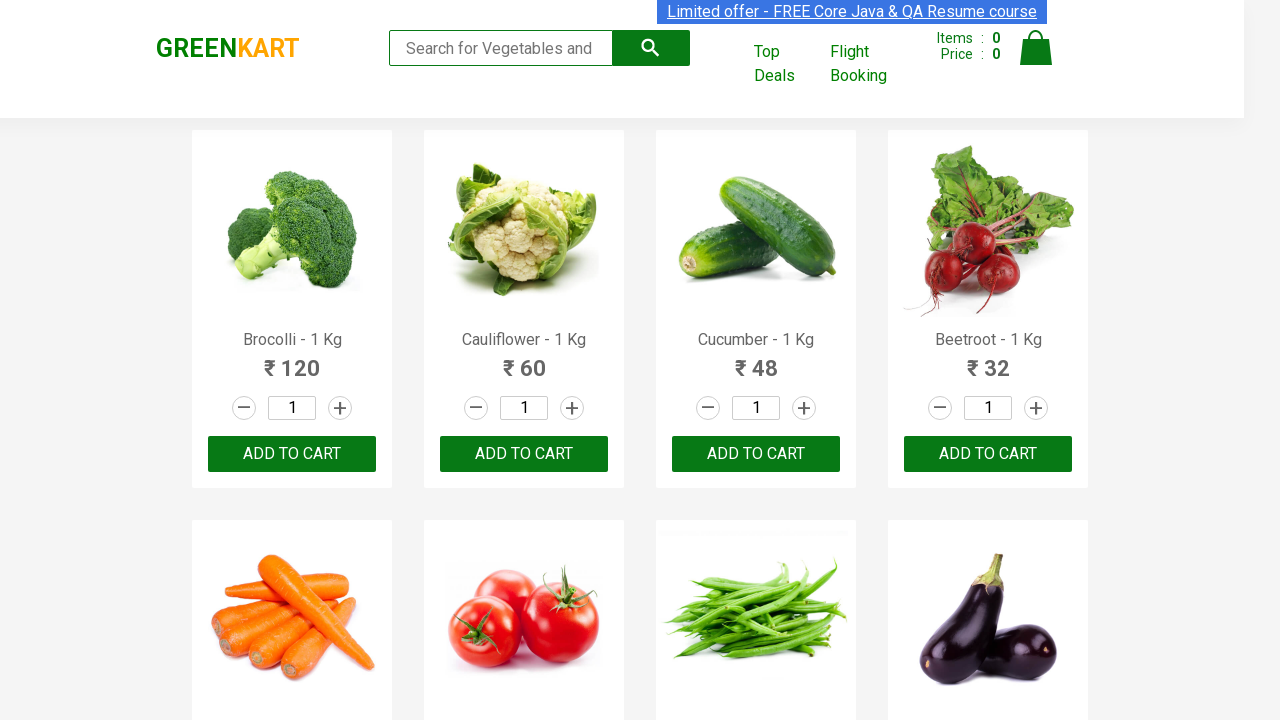

Retrieved product name: Brocolli - 1 Kg
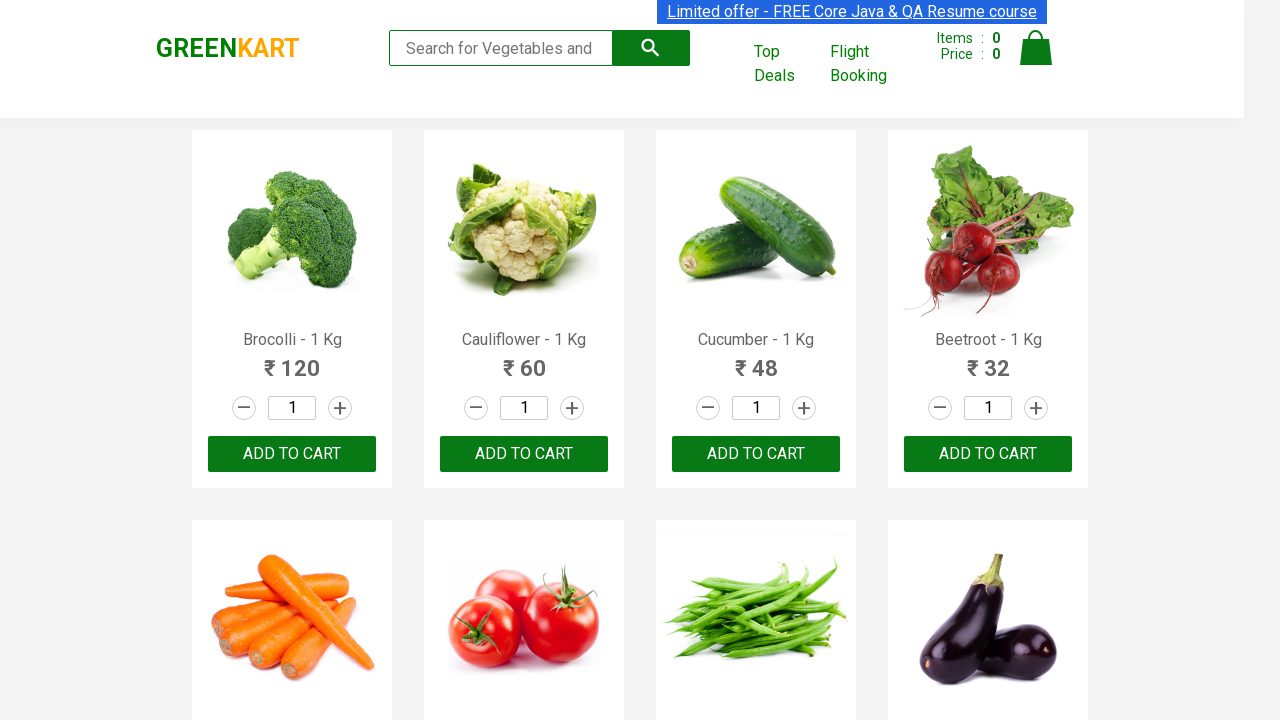

Added Brocolli to shopping cart at (292, 454) on xpath=//div[@class='product-action']/button >> nth=0
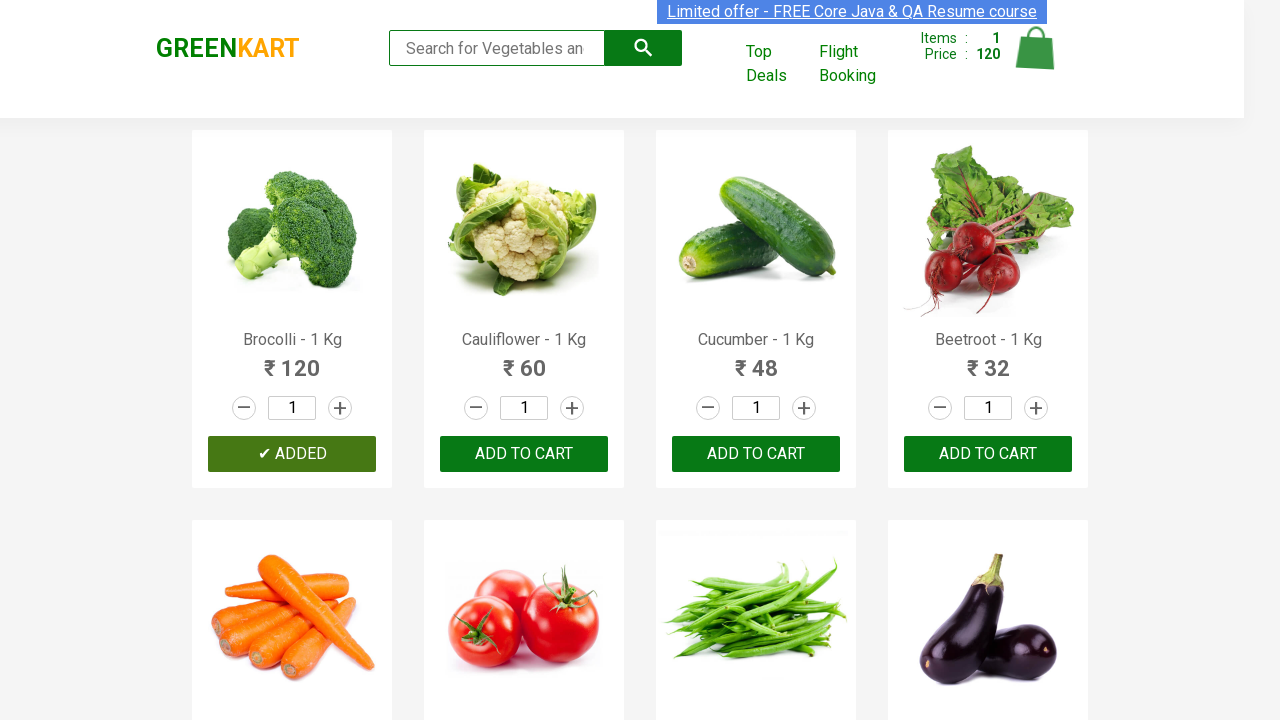

Retrieved product name: Cauliflower - 1 Kg
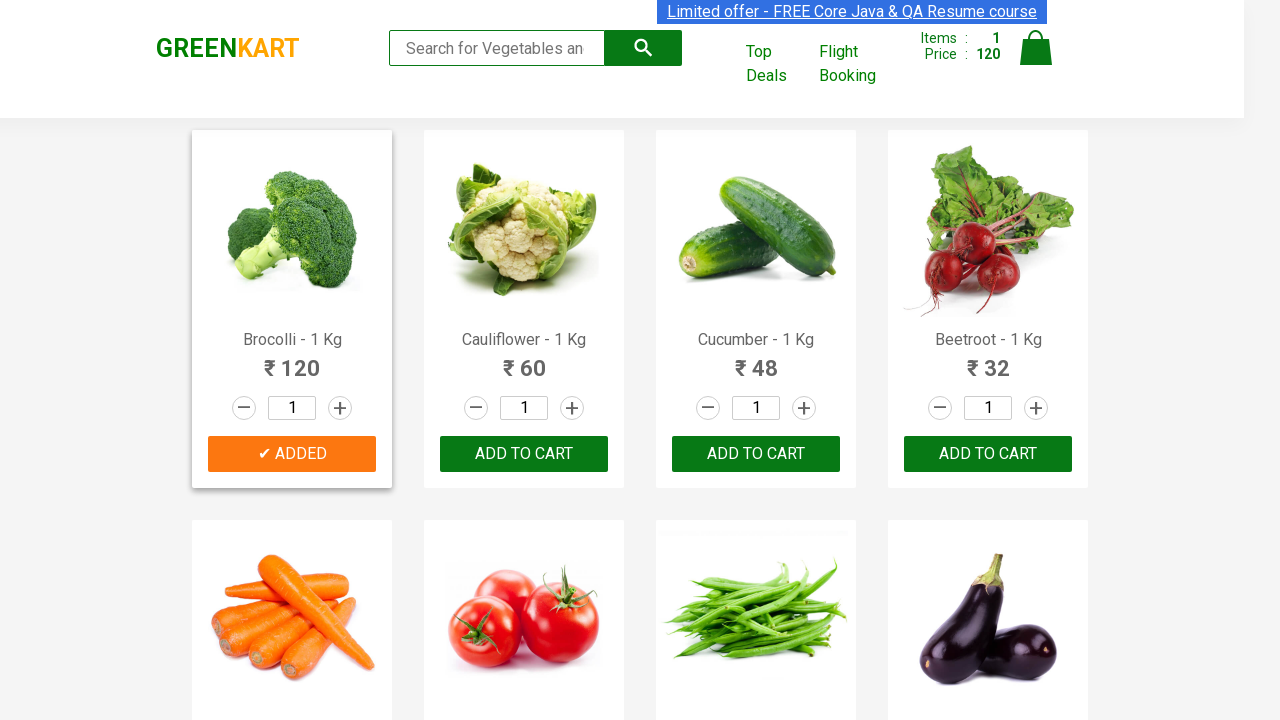

Retrieved product name: Cucumber - 1 Kg
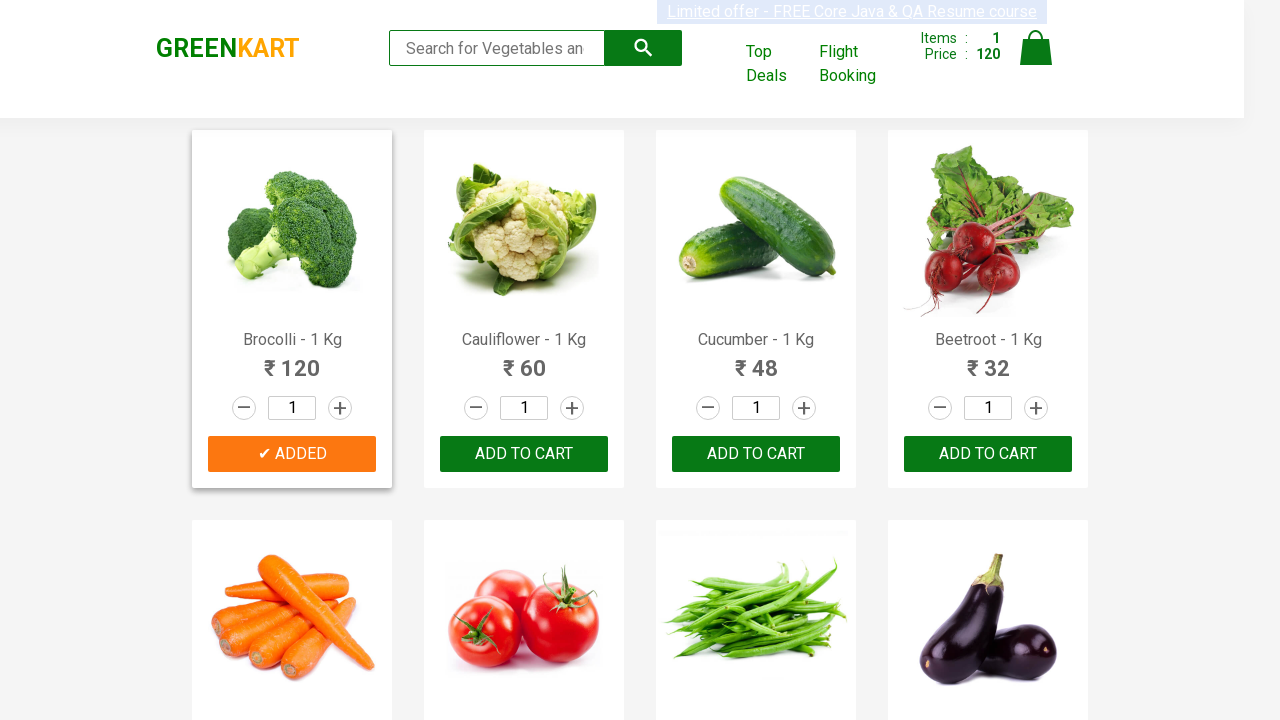

Added Cucumber to shopping cart at (756, 454) on xpath=//div[@class='product-action']/button >> nth=2
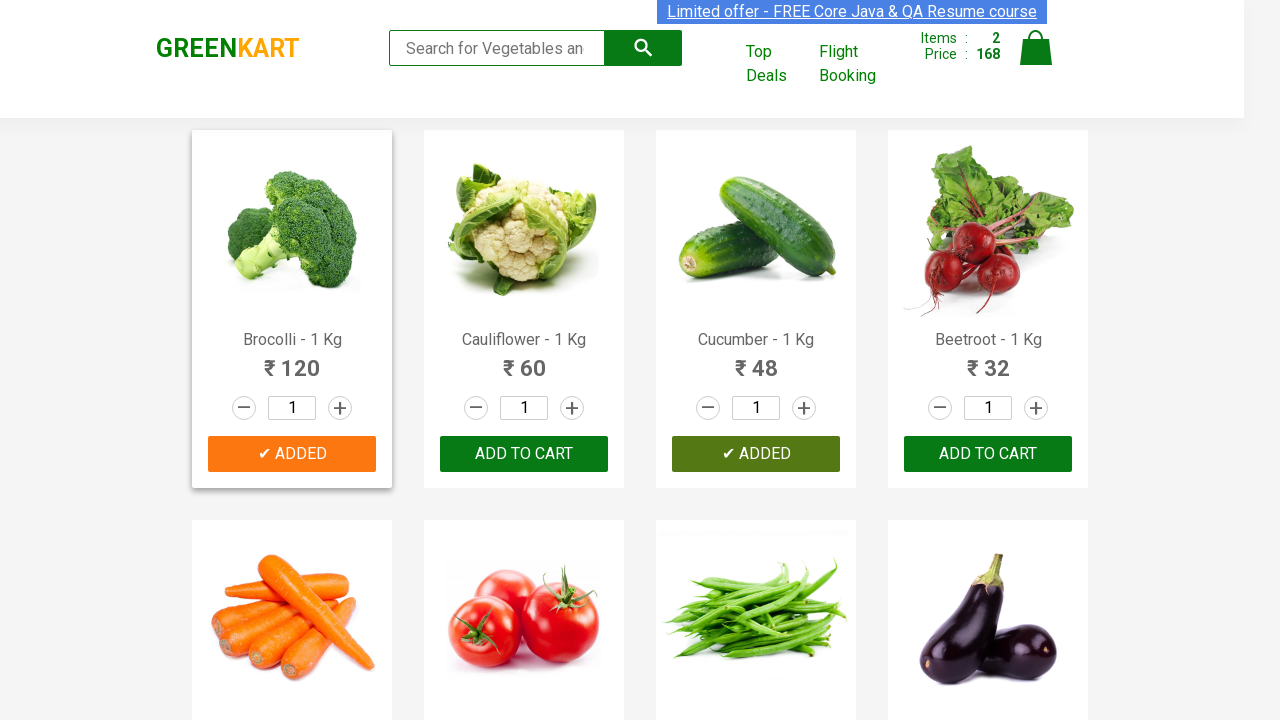

Retrieved product name: Beetroot - 1 Kg
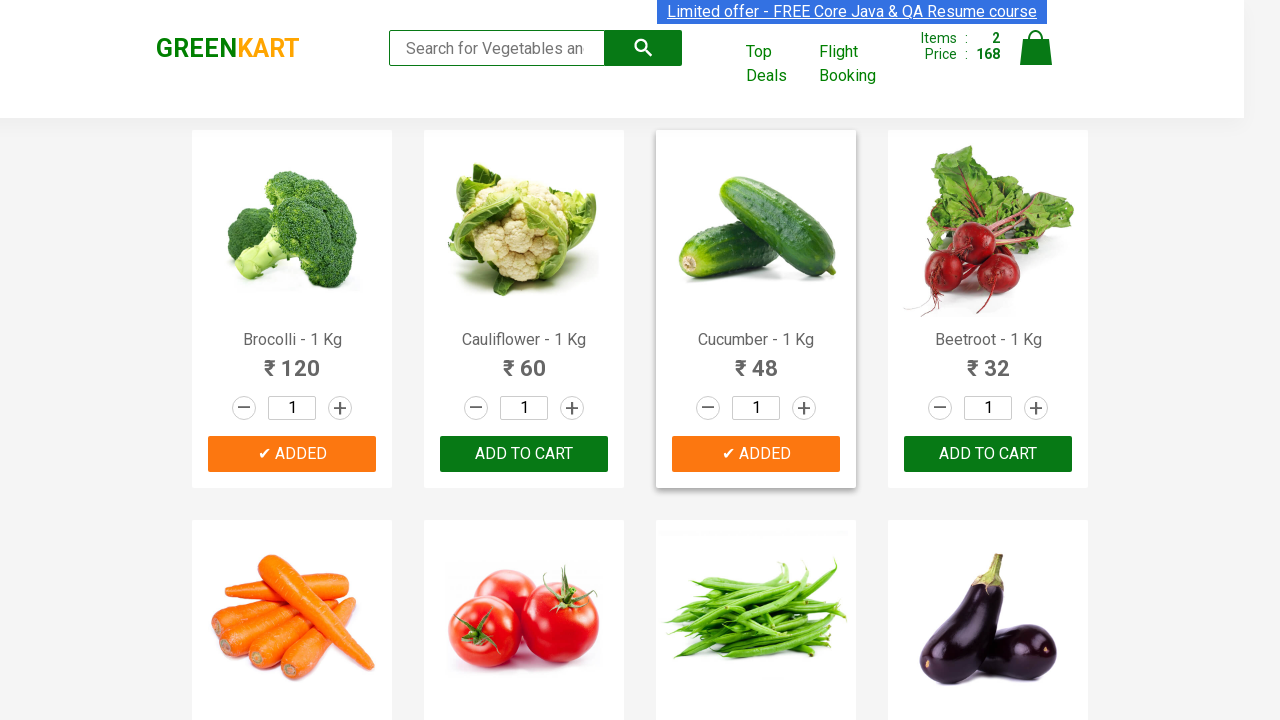

Added Beetroot to shopping cart at (988, 454) on xpath=//div[@class='product-action']/button >> nth=3
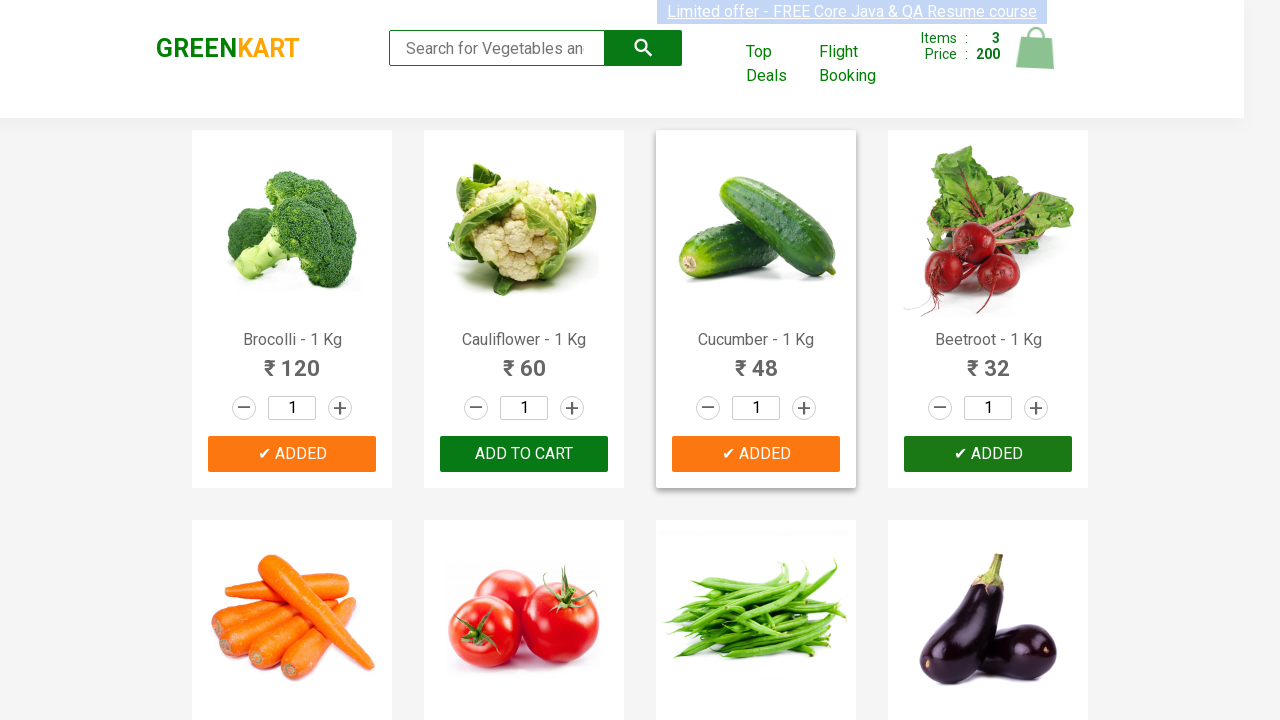

Successfully added all 3 vegetable items to cart (Cucumber, Brocolli, Beetroot)
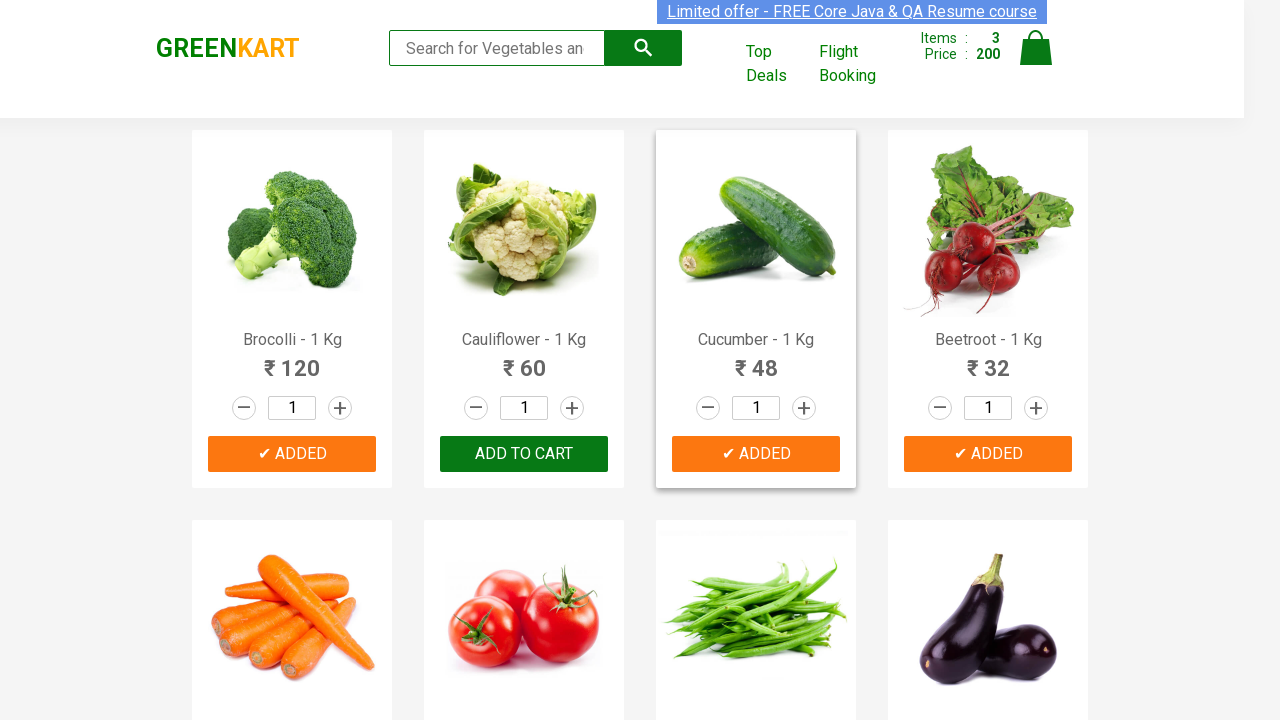

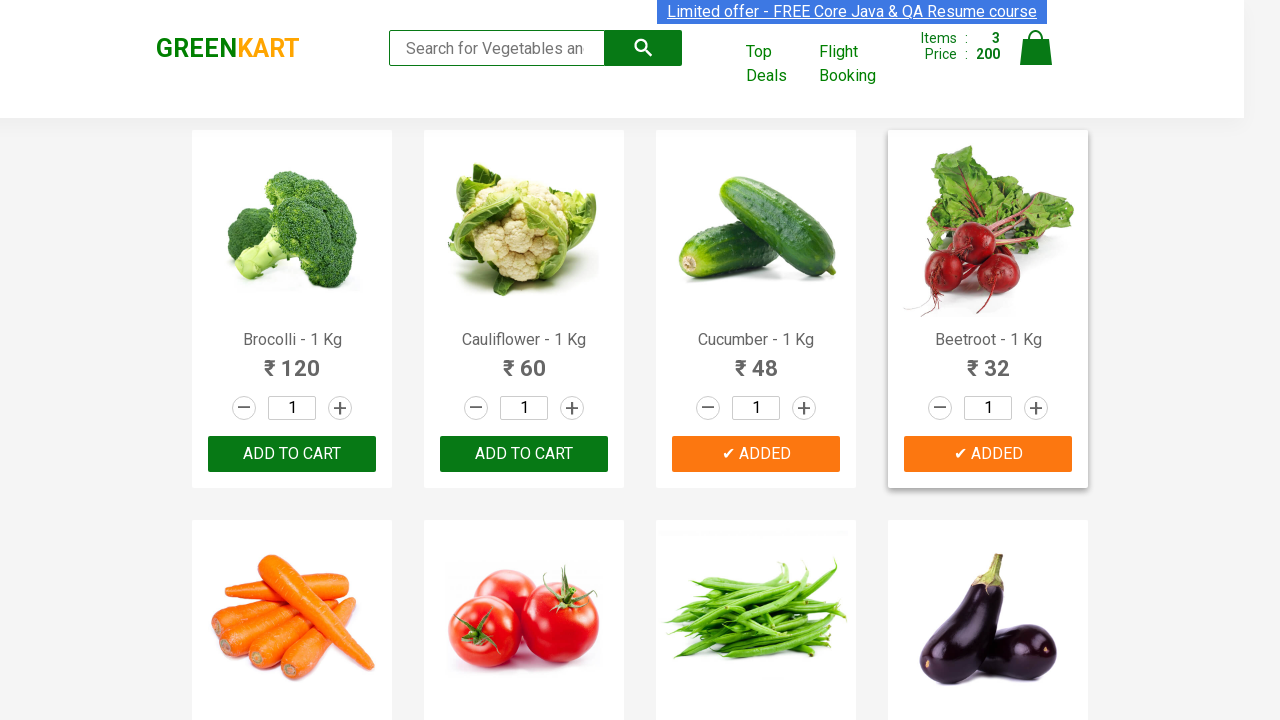